Tests form filling functionality by clicking a link with specific calculated text, then filling in a multi-field form with personal information (first name, last name, city, country) and submitting it.

Starting URL: http://suninjuly.github.io/find_link_text

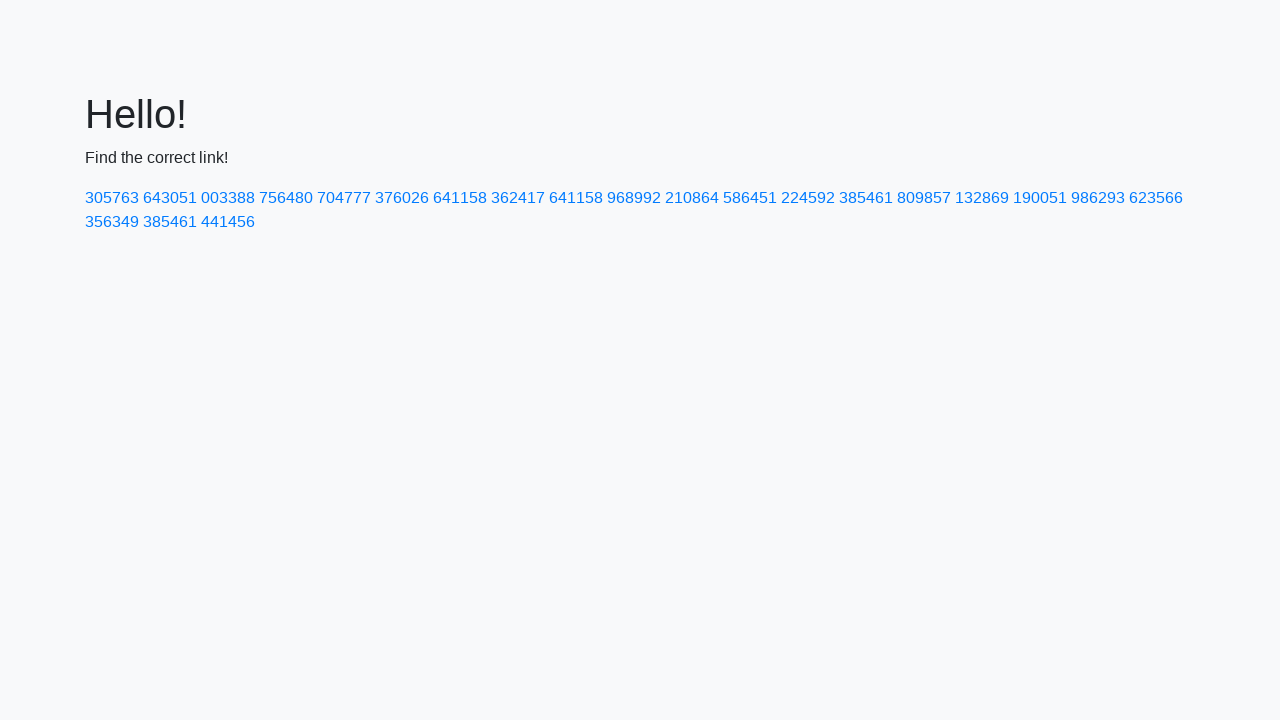

Clicked link with calculated text '224592' at (808, 198) on a:has-text('224592')
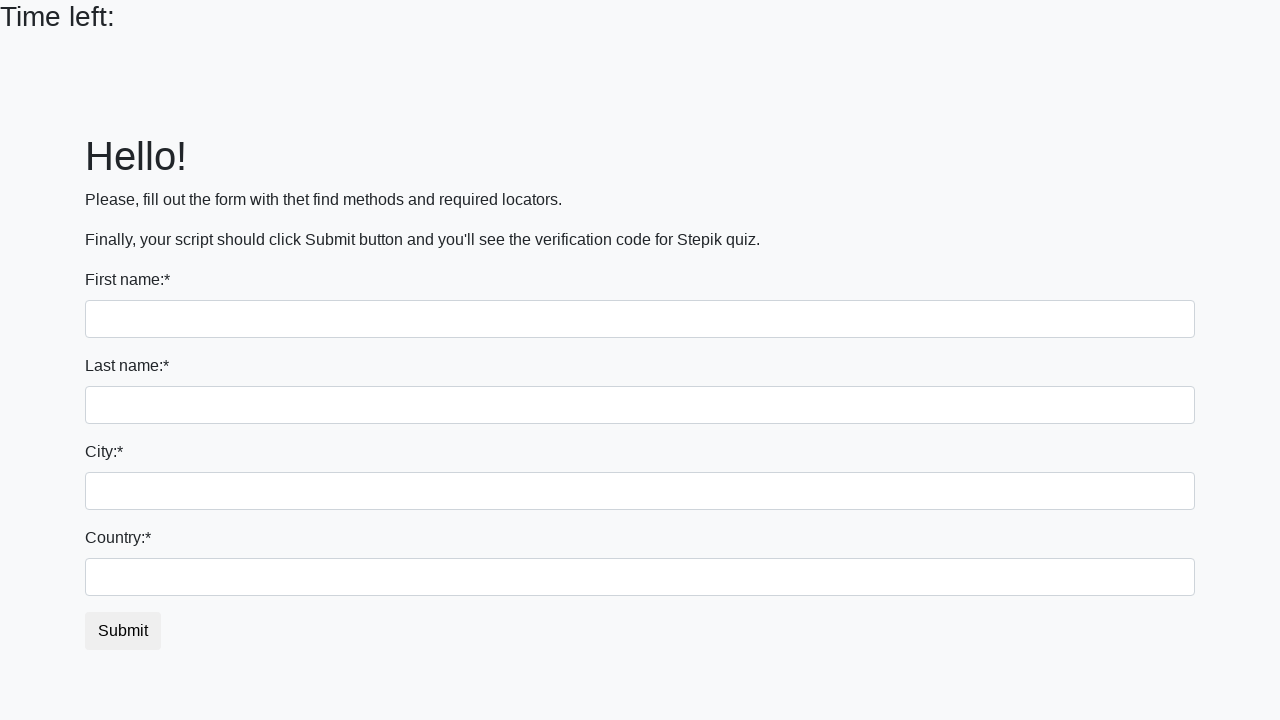

Filled in first name field with 'Ivan' on input:first-of-type
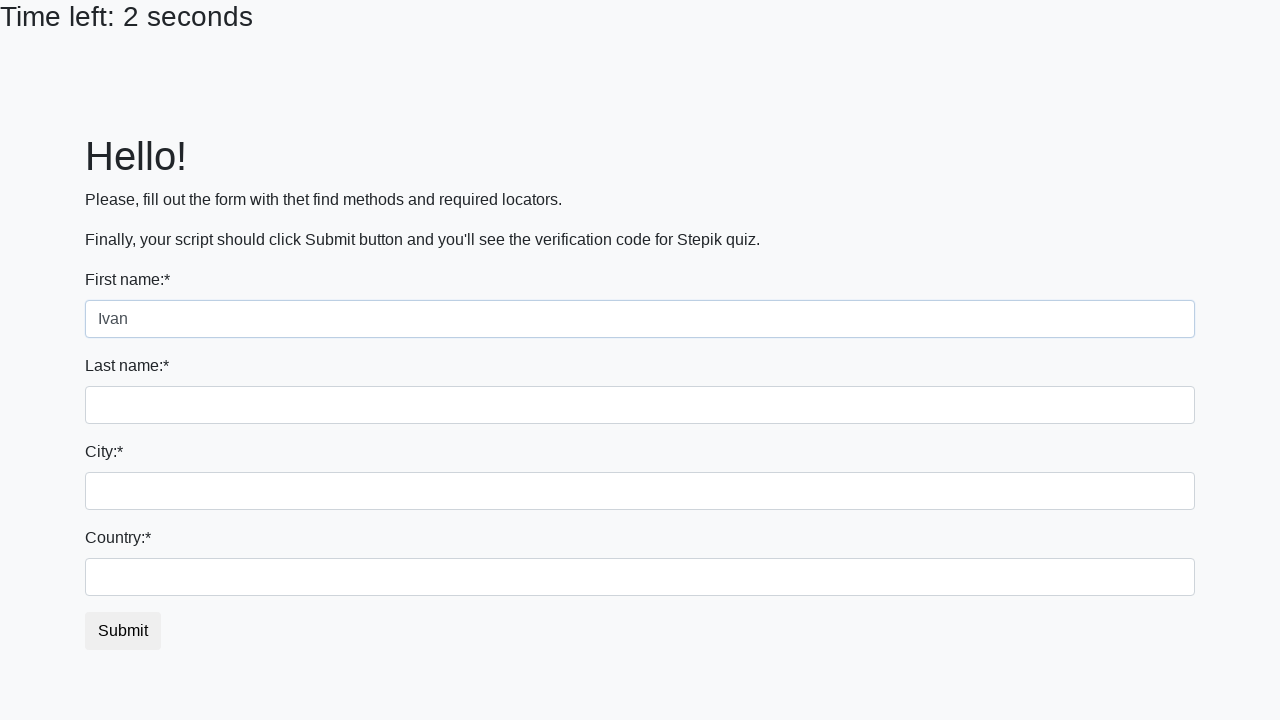

Filled in last name field with 'Petrov' on input[name='last_name']
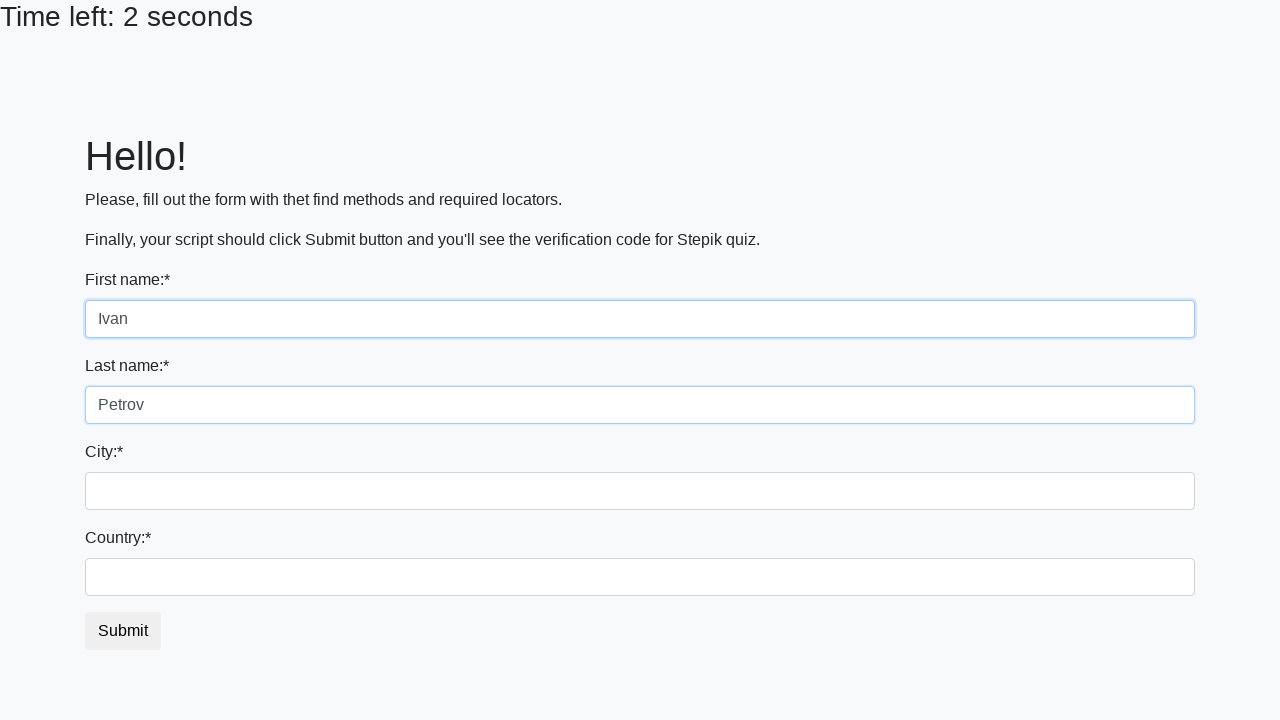

Filled in city field with 'Smolensk' on .city
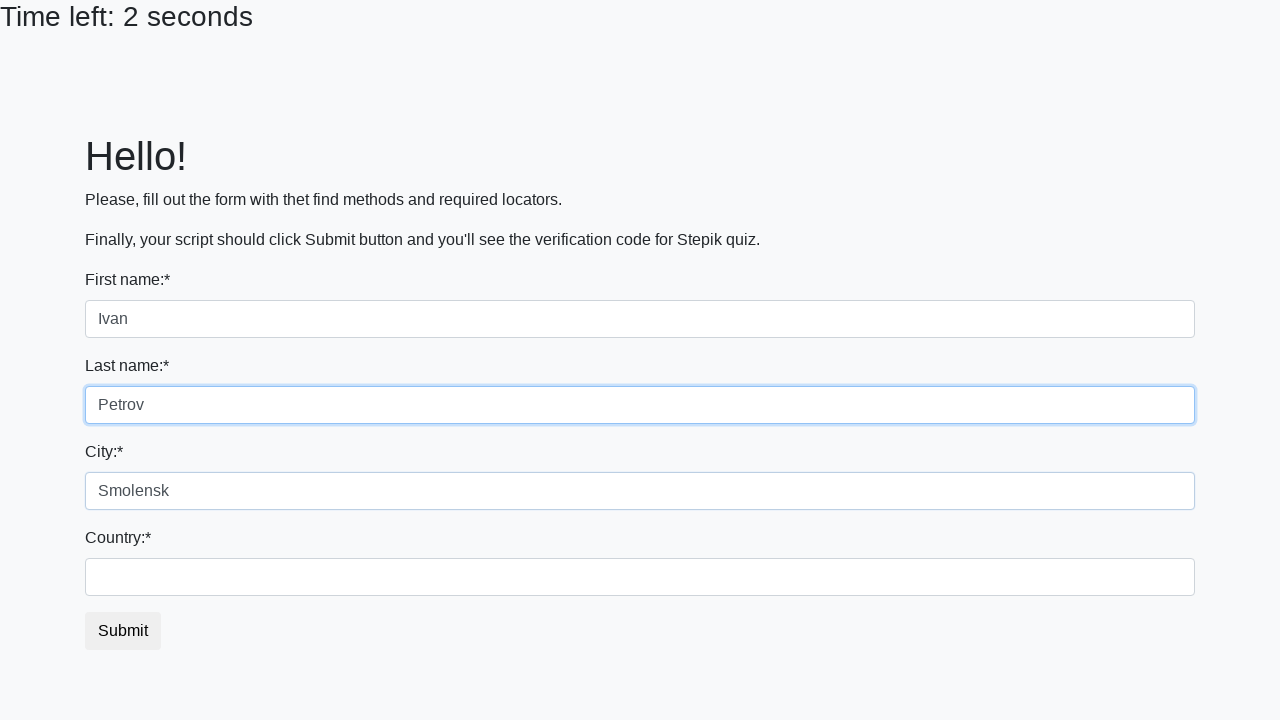

Filled in country field with 'Russia' on #country
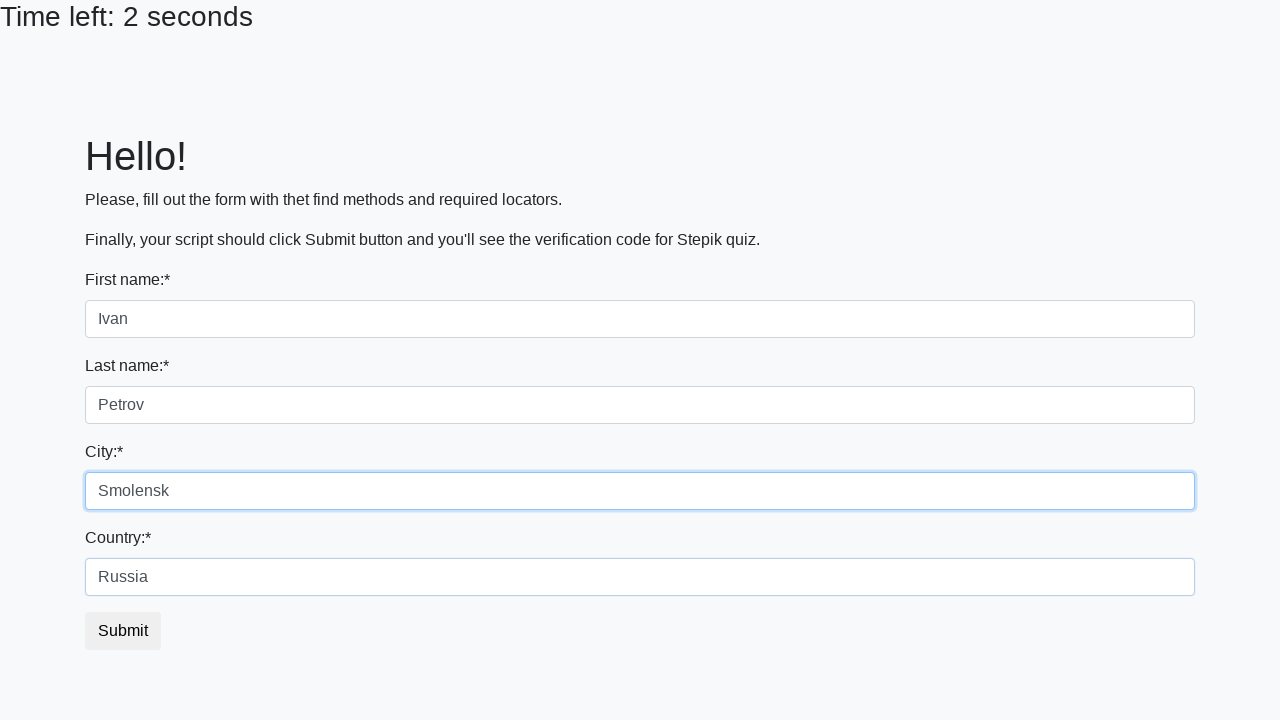

Clicked submit button to submit the form at (123, 631) on button.btn
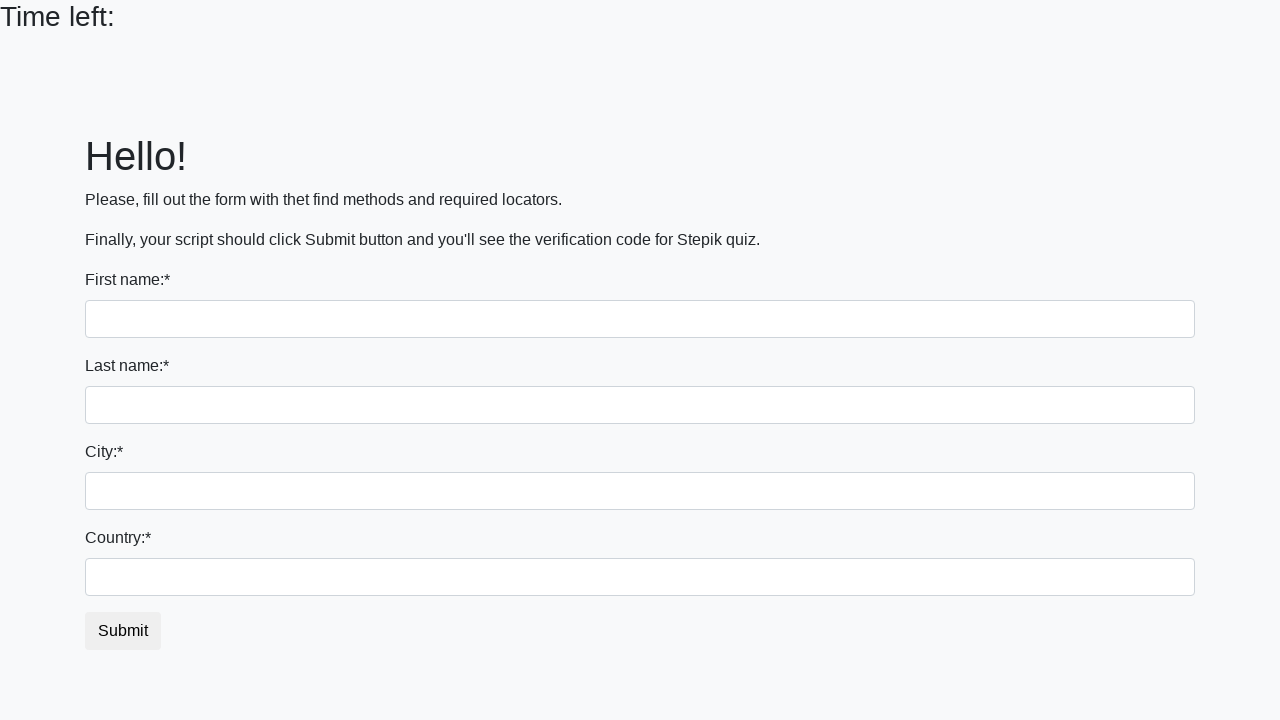

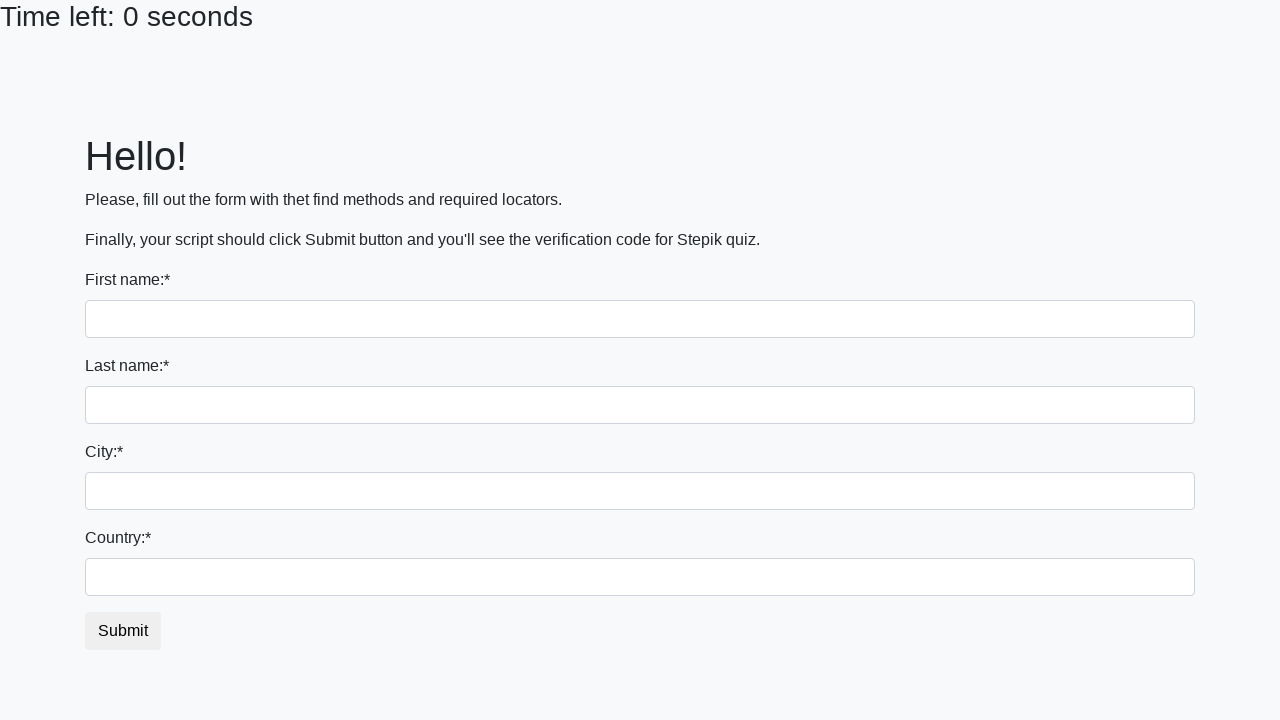